Tests browser notification popup handling by navigating to a demo page and clicking a button that triggers a notification popup

Starting URL: https://demoapps.qspiders.com/ui/browserNot?sublist=0

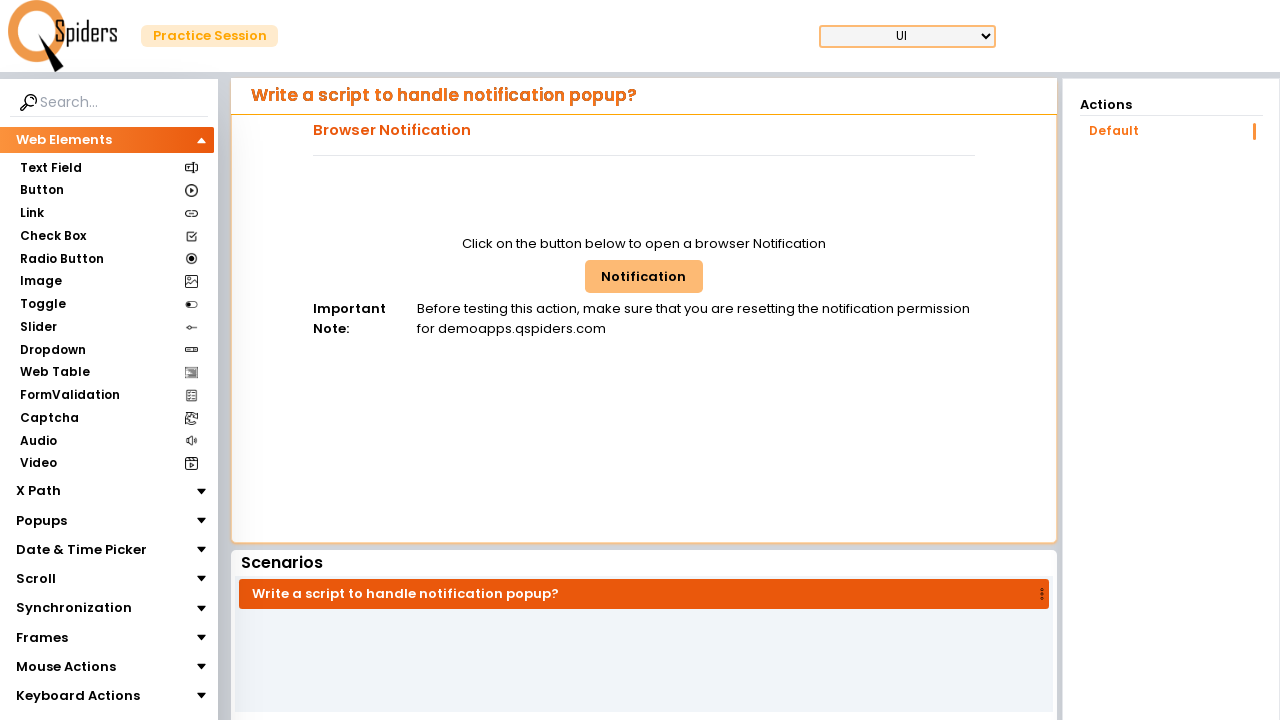

Navigated to browser notification demo page
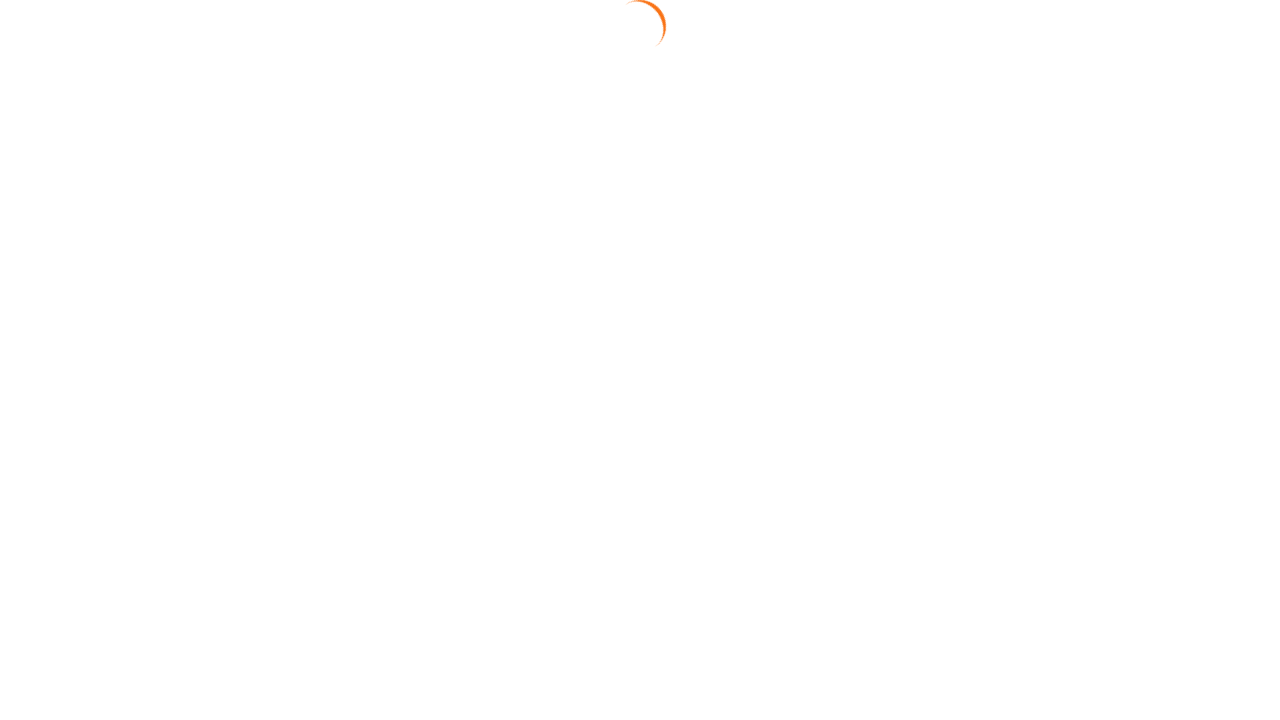

Clicked browser notification button to trigger notification popup at (644, 276) on #browNotButton
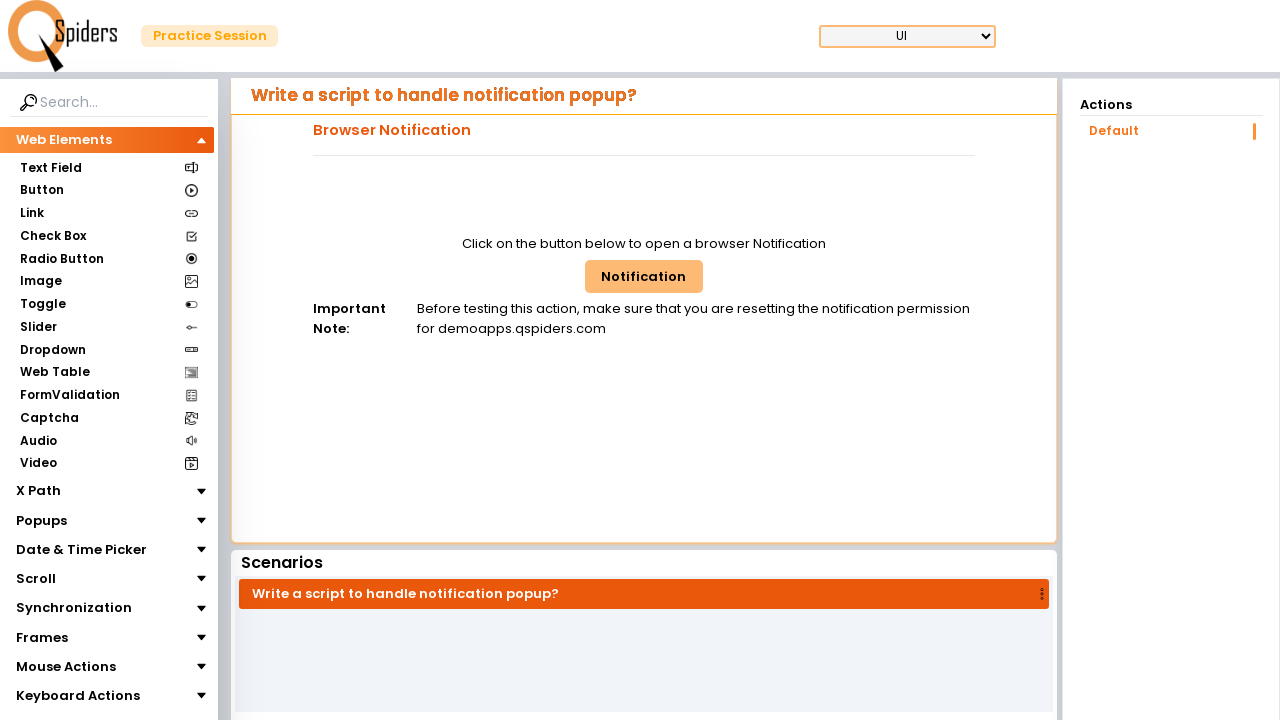

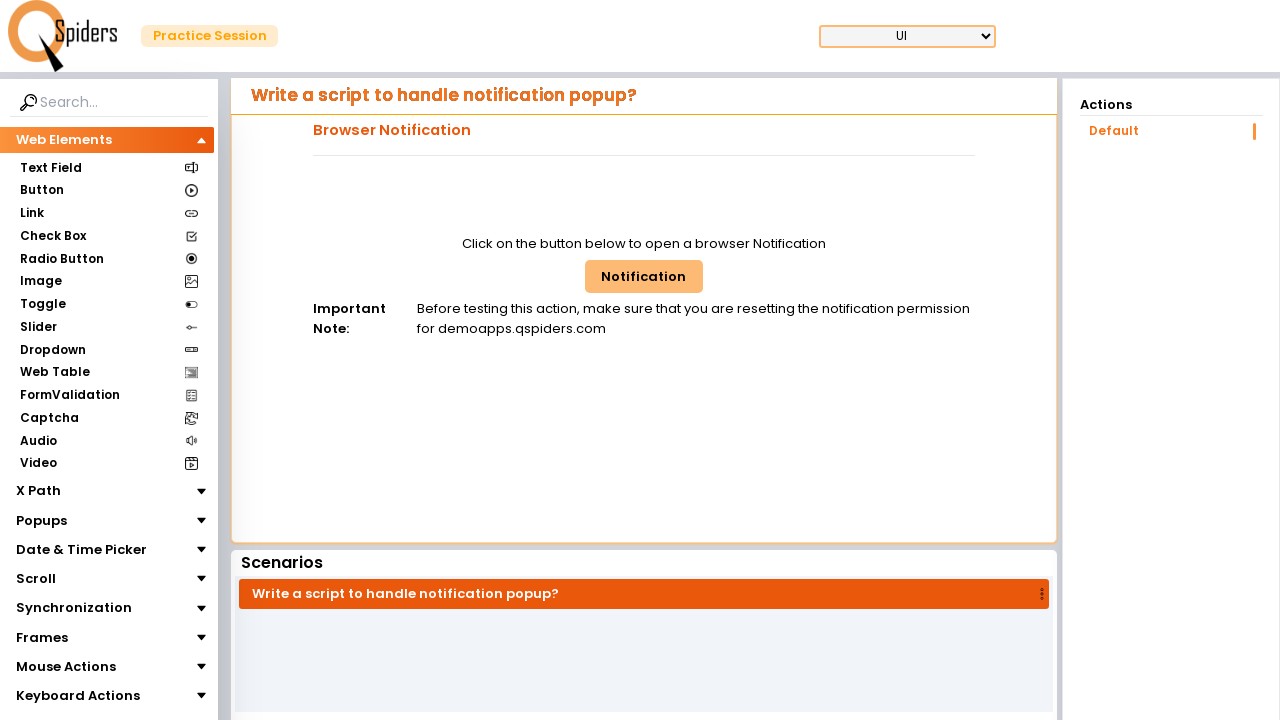